Tests contact form validation with an invalid email format, verifying that the appropriate error message is displayed when an invalid email is entered.

Starting URL: https://jupiter.cloud.planittesting.com/

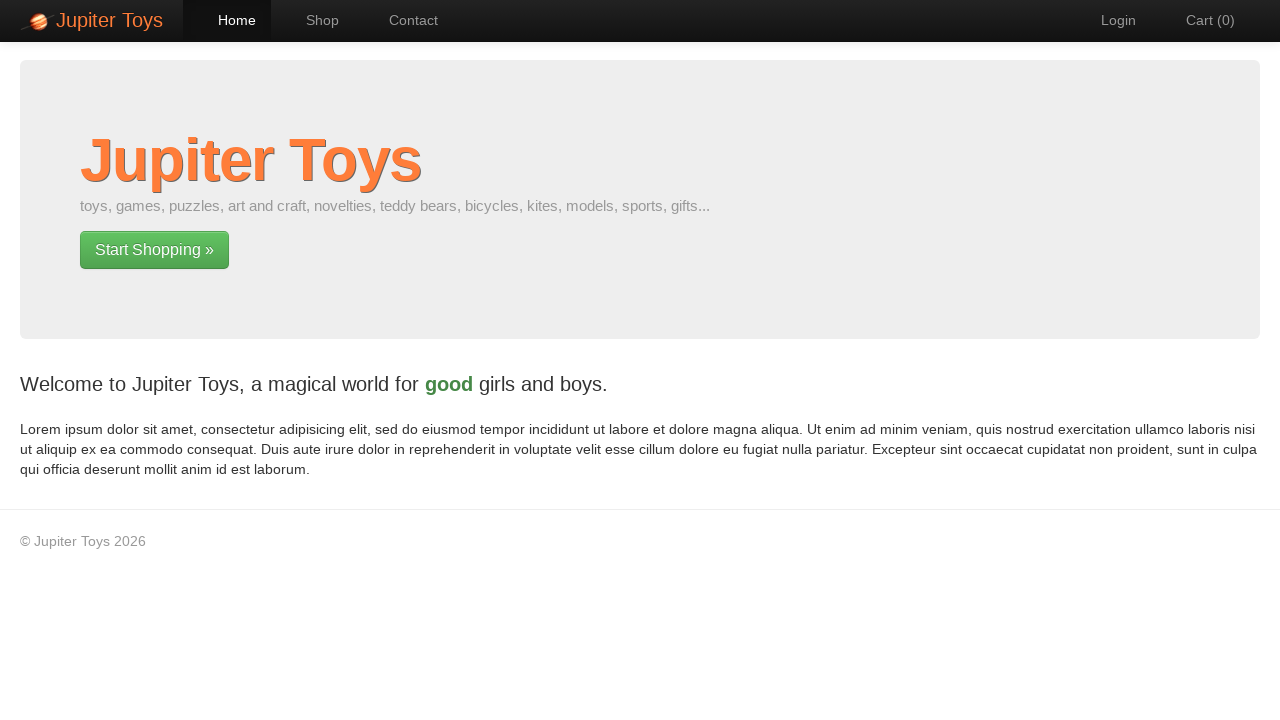

Clicked Contact navigation link at (404, 20) on #nav-contact
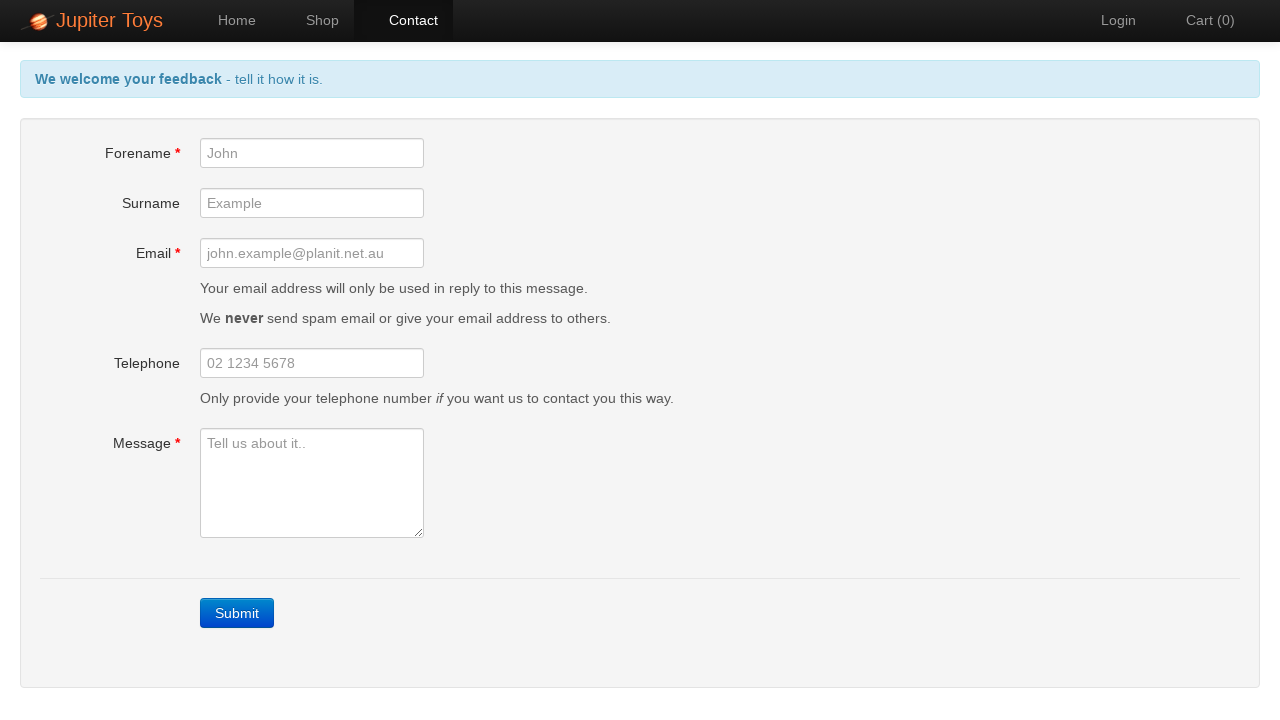

Submit button became visible
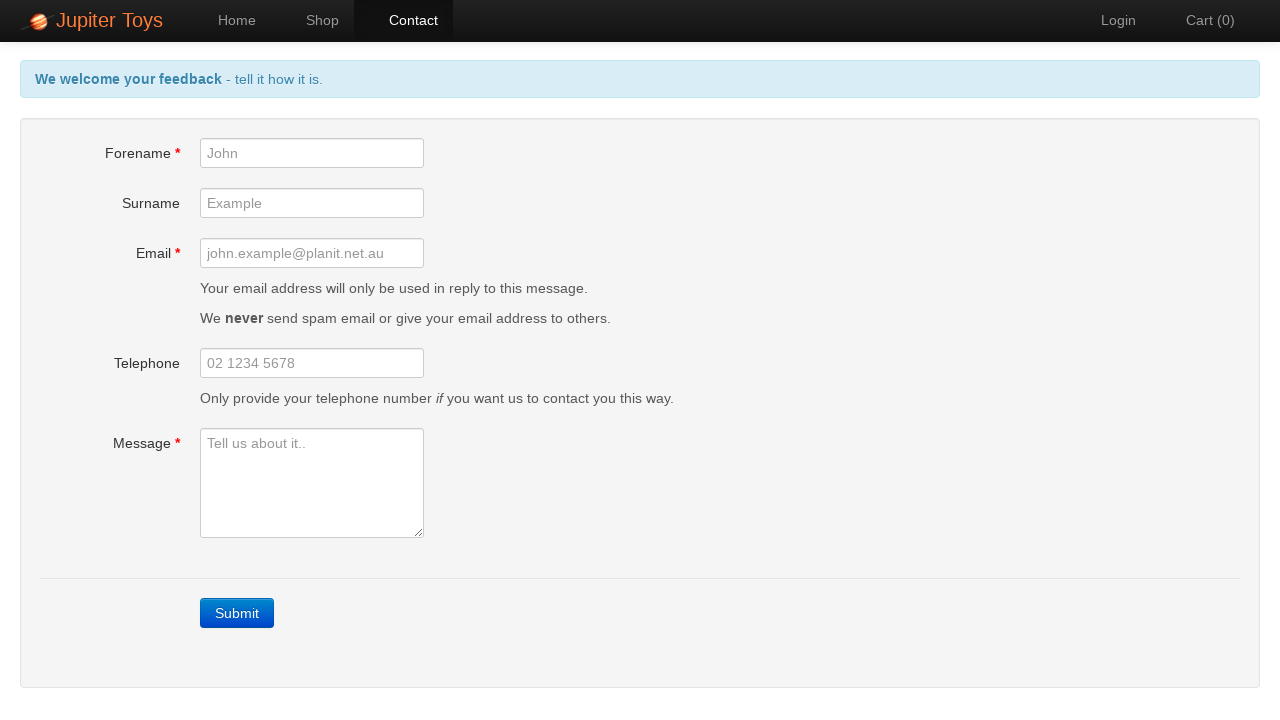

Clicked submit button without filling any fields to trigger validation at (237, 613) on .btn-primary
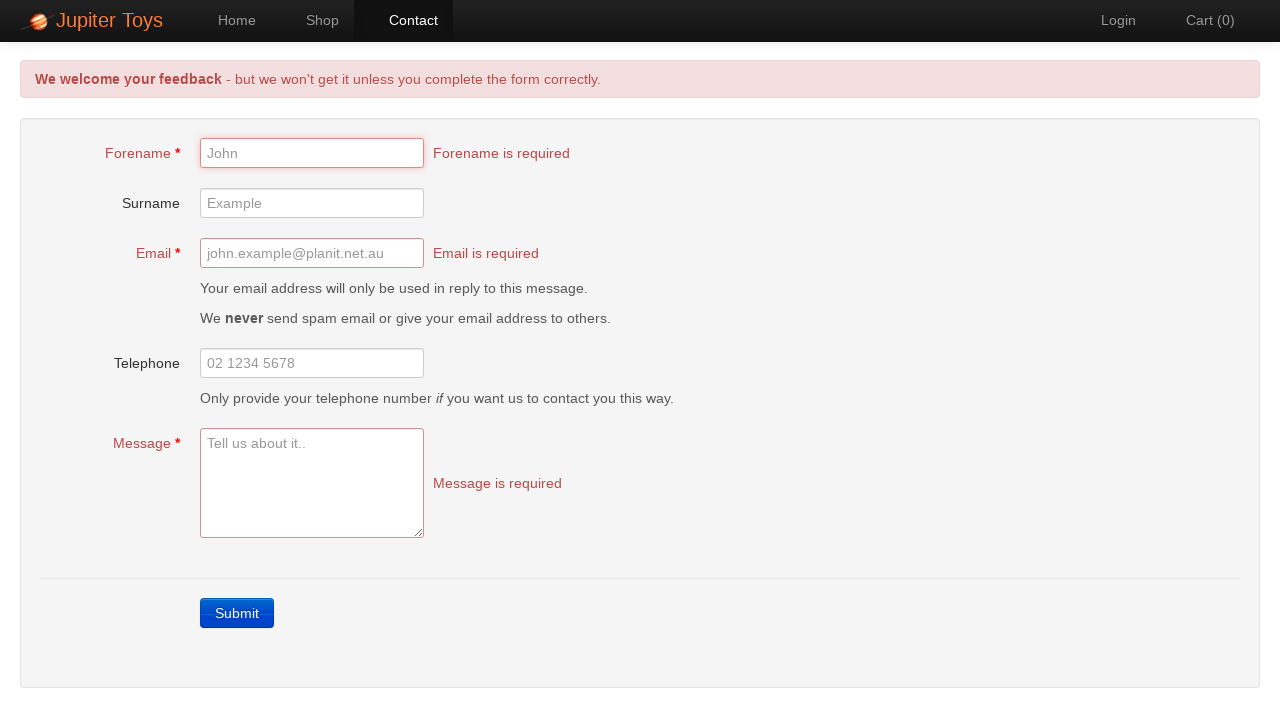

Forename error message appeared
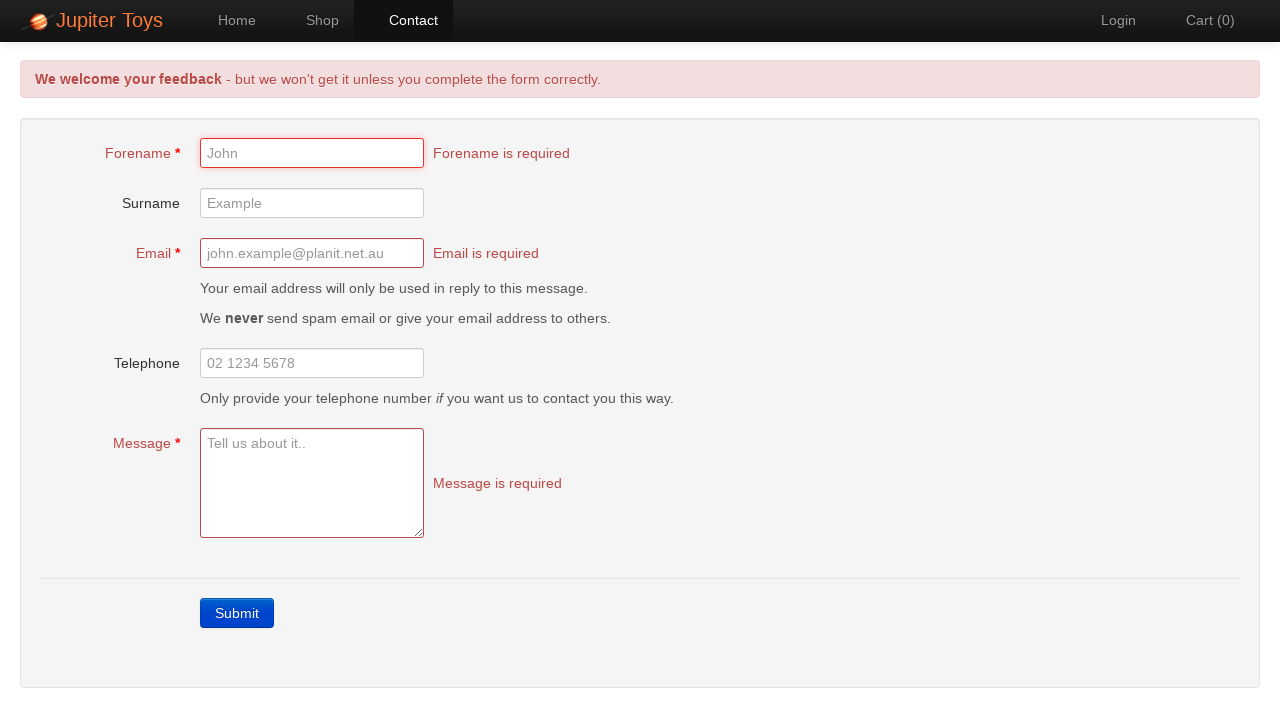

Email error message appeared
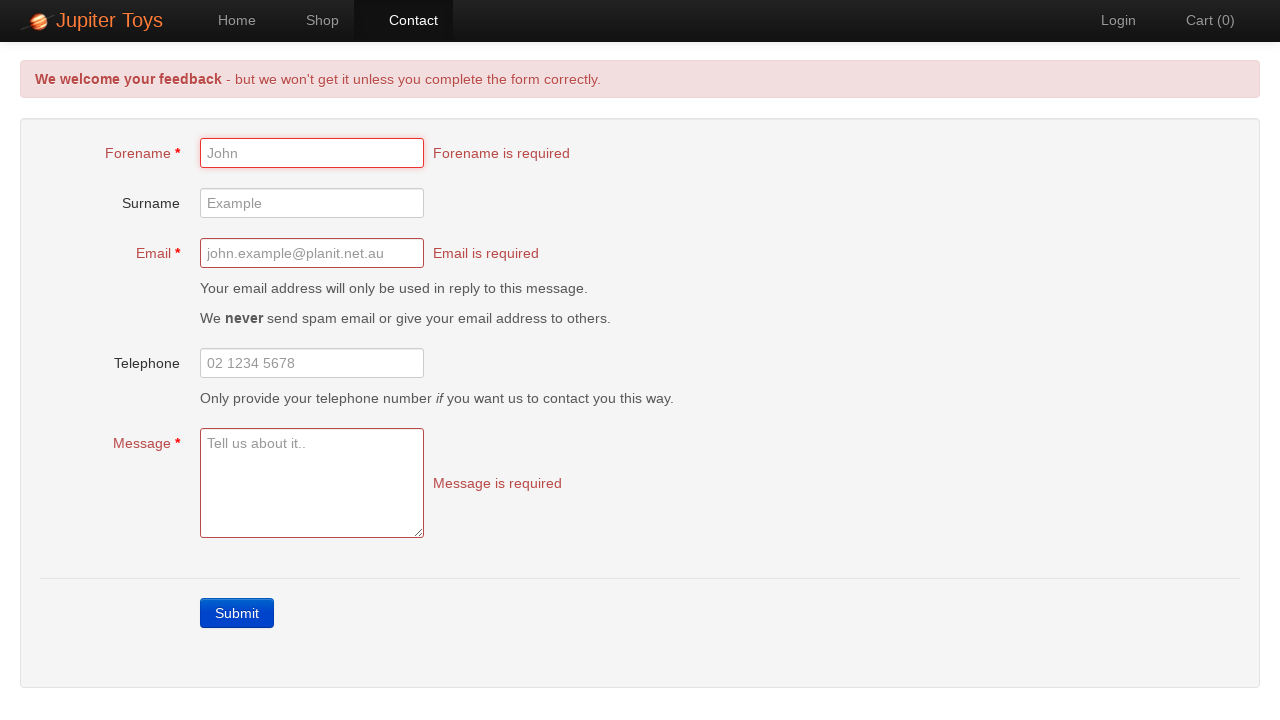

Message error message appeared
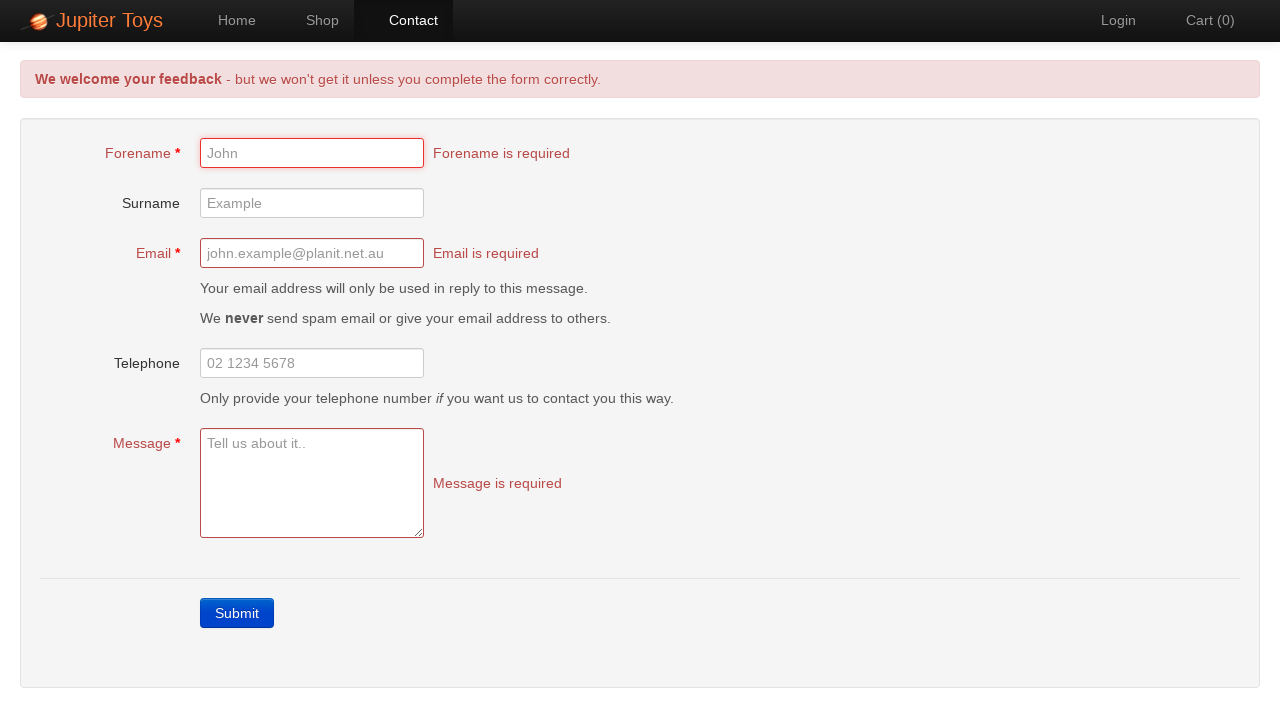

Filled forename field with 'Robert' on #forename
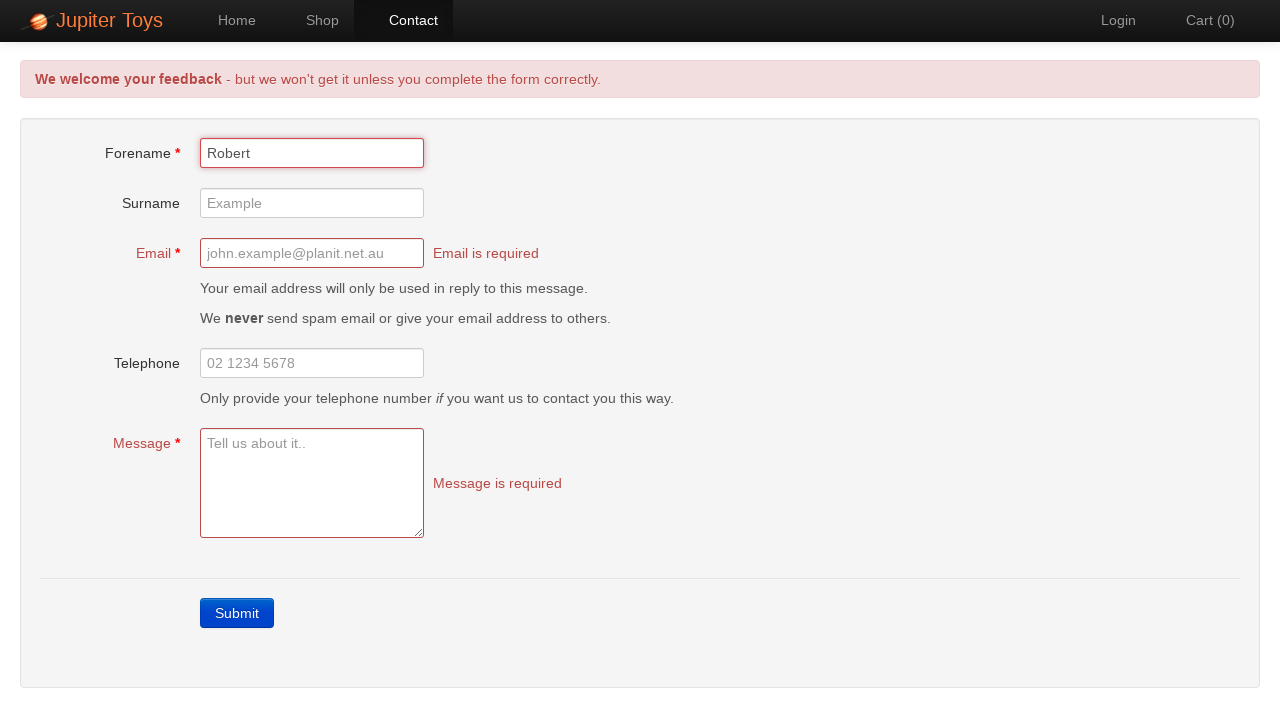

Filled email field with invalid email format 'robert.invalid.email' on #email
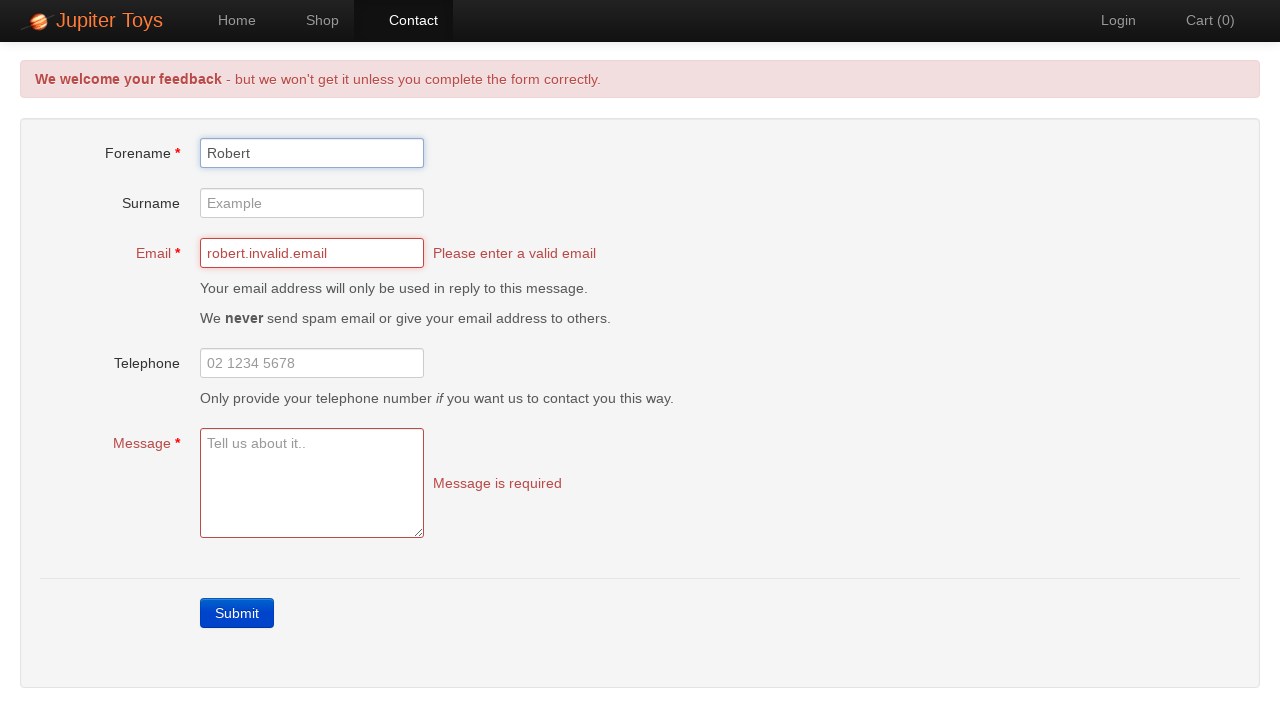

Filled message field with 'Testing invalid email validation' on #message
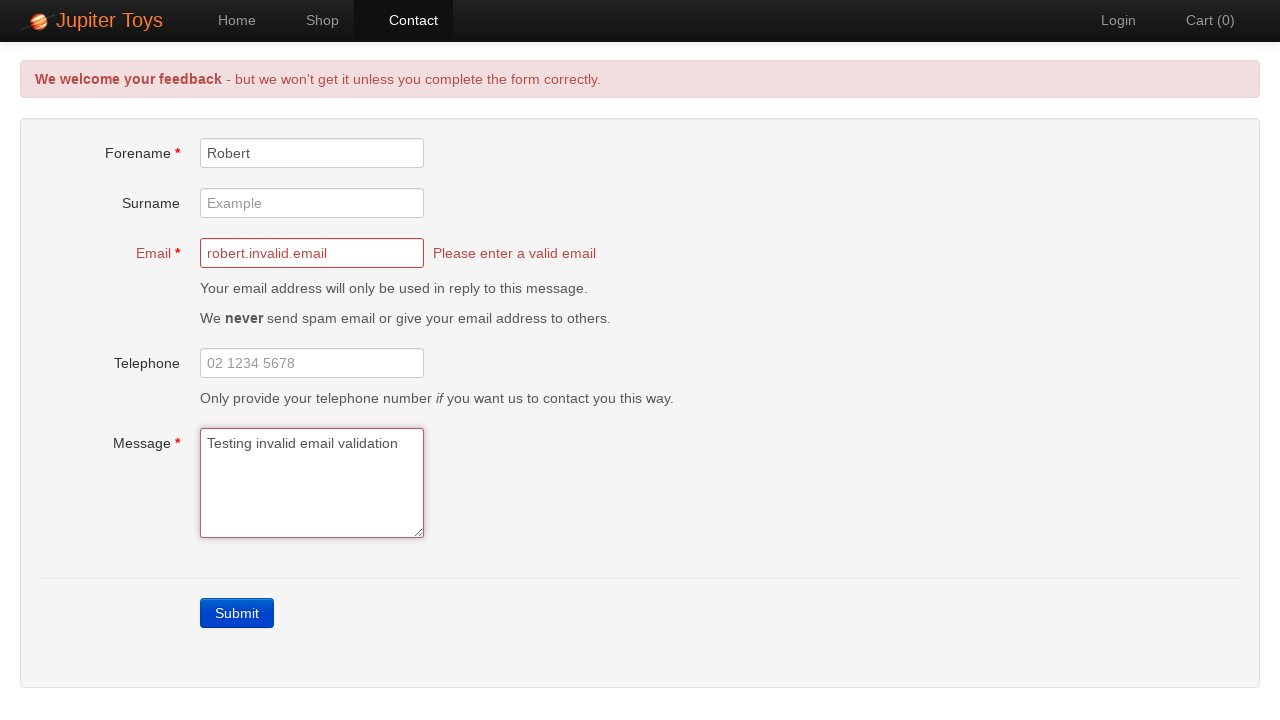

Verified email error message is displayed for invalid email format
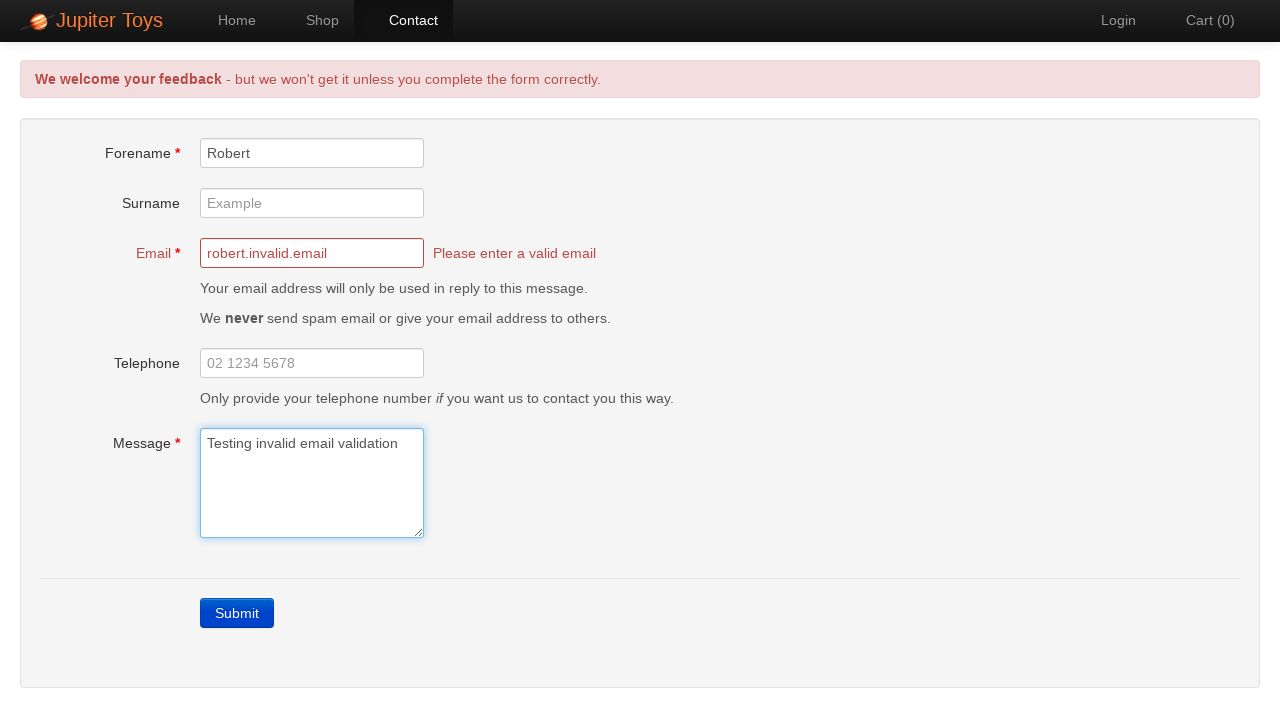

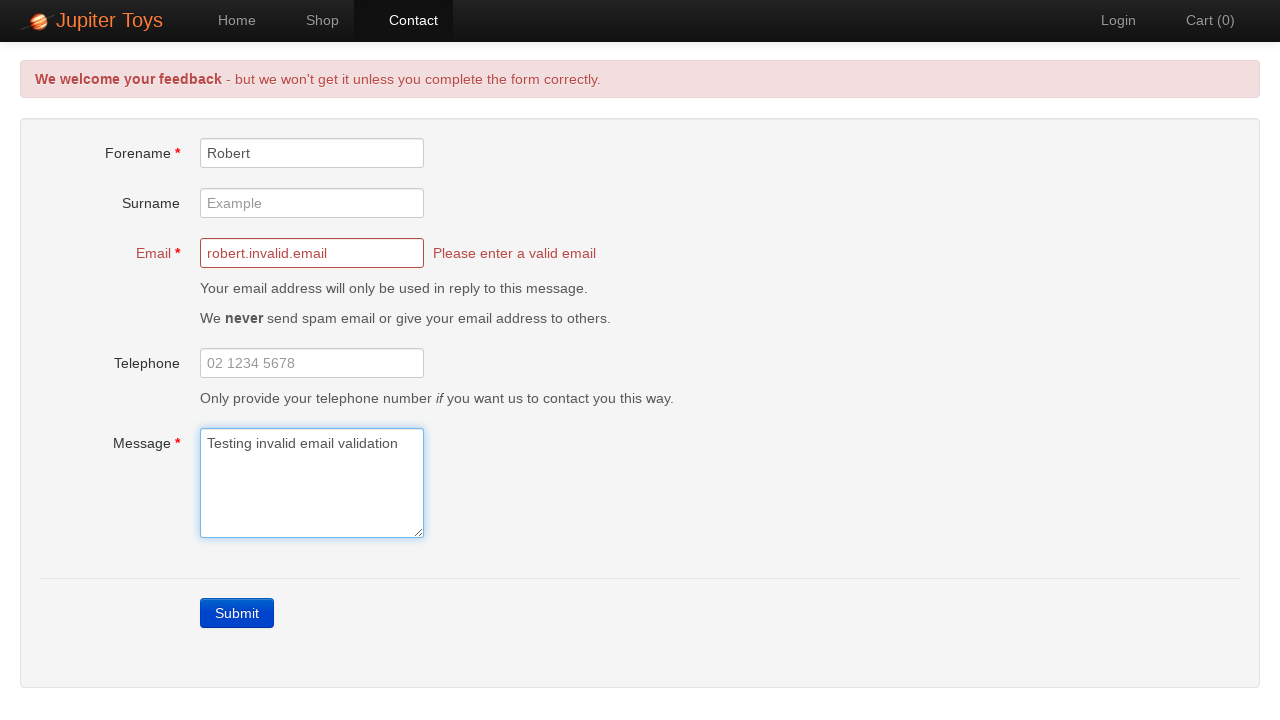